Tests right-click context menu functionality by performing a context click on a target element and verifying the context menu appears with the Copy option.

Starting URL: https://swisnl.github.io/jQuery-contextMenu/demo.html

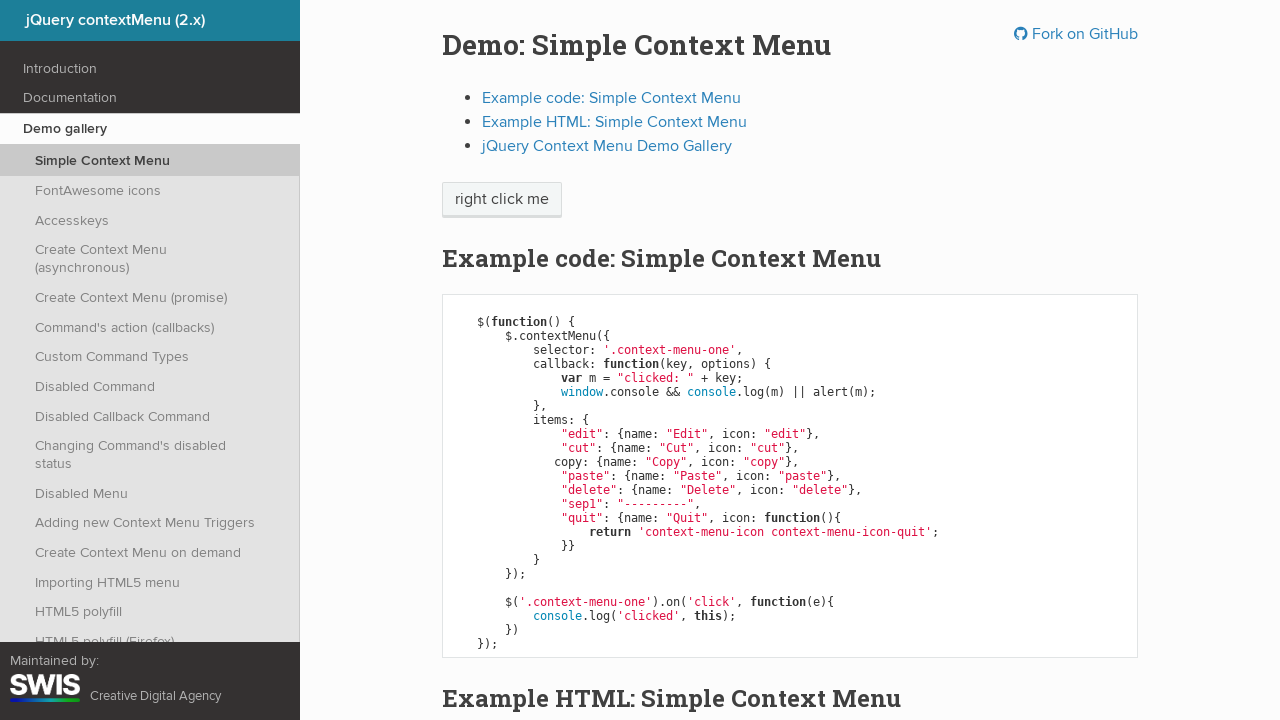

Waited for context menu target element to be present
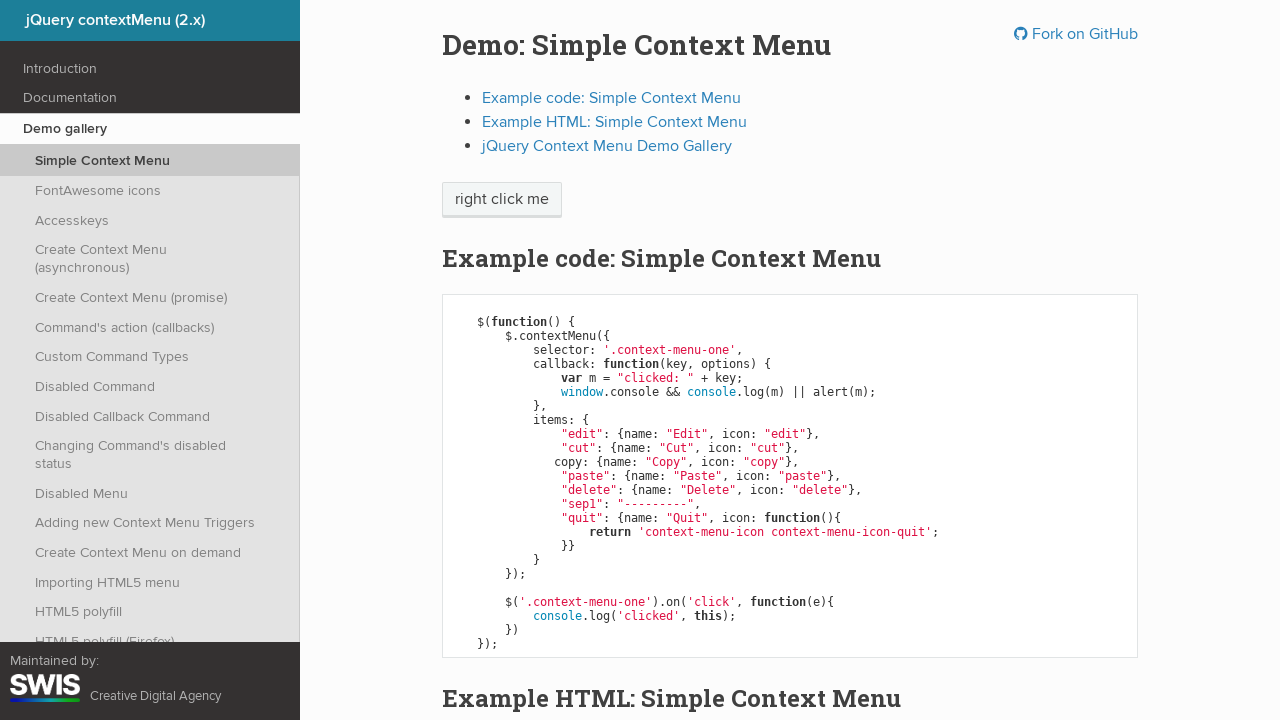

Performed right-click on context menu target element at (502, 200) on .context-menu-one
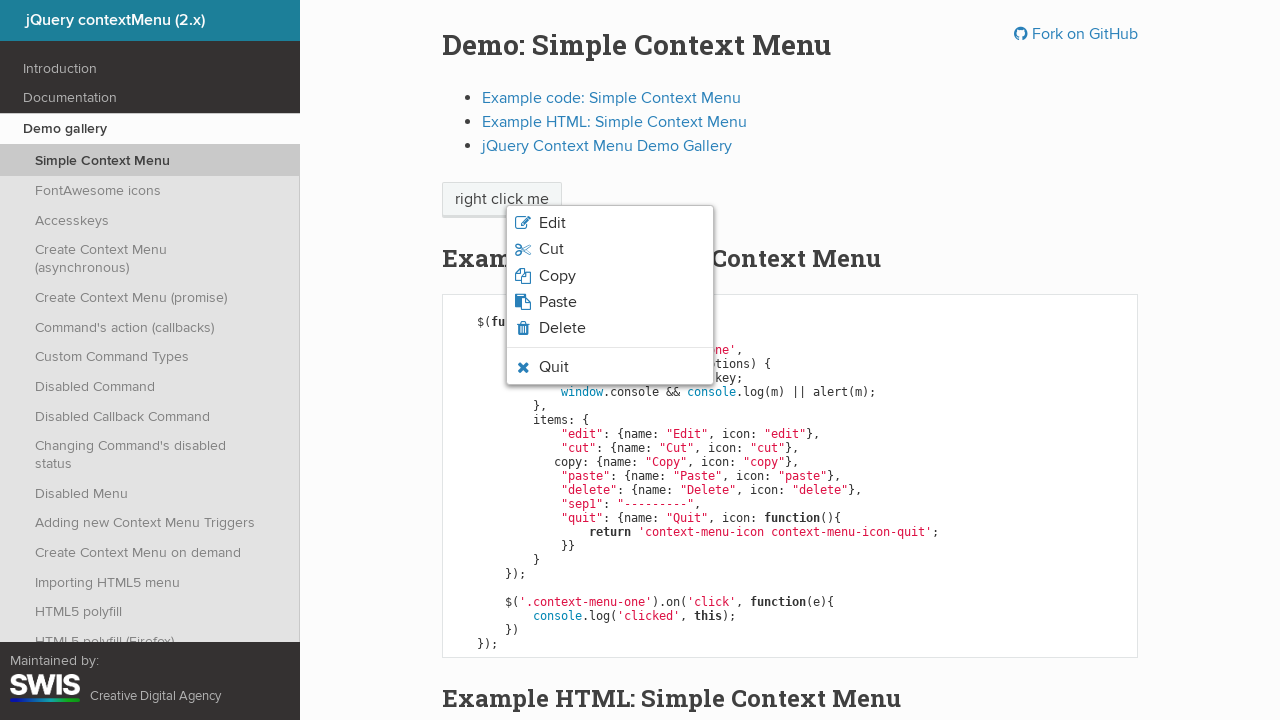

Context menu appeared with Copy option visible
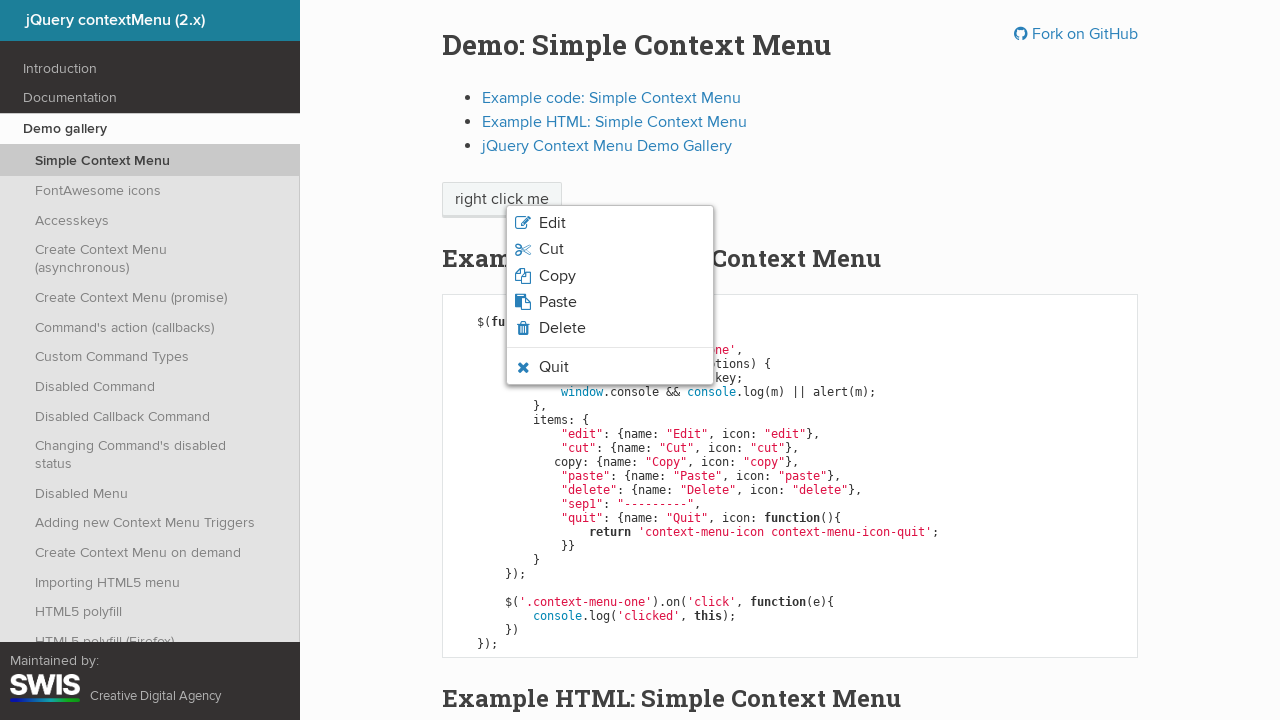

Retrieved Copy option text: Copy
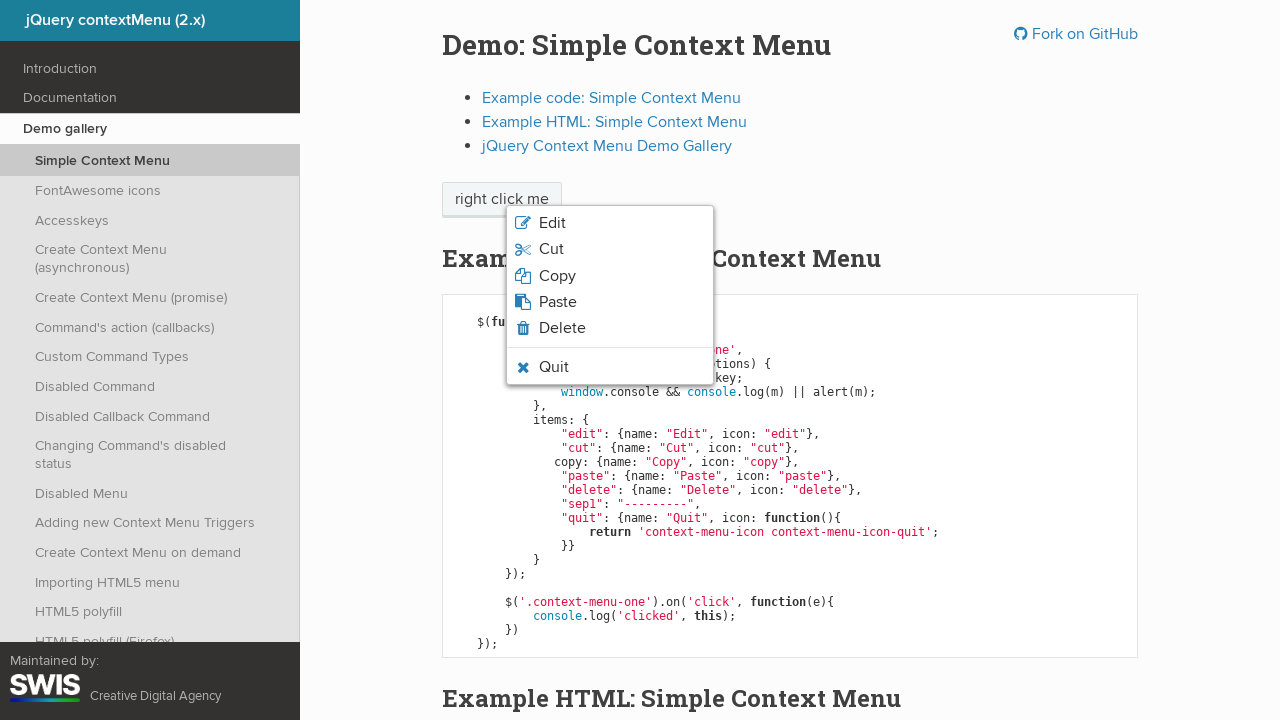

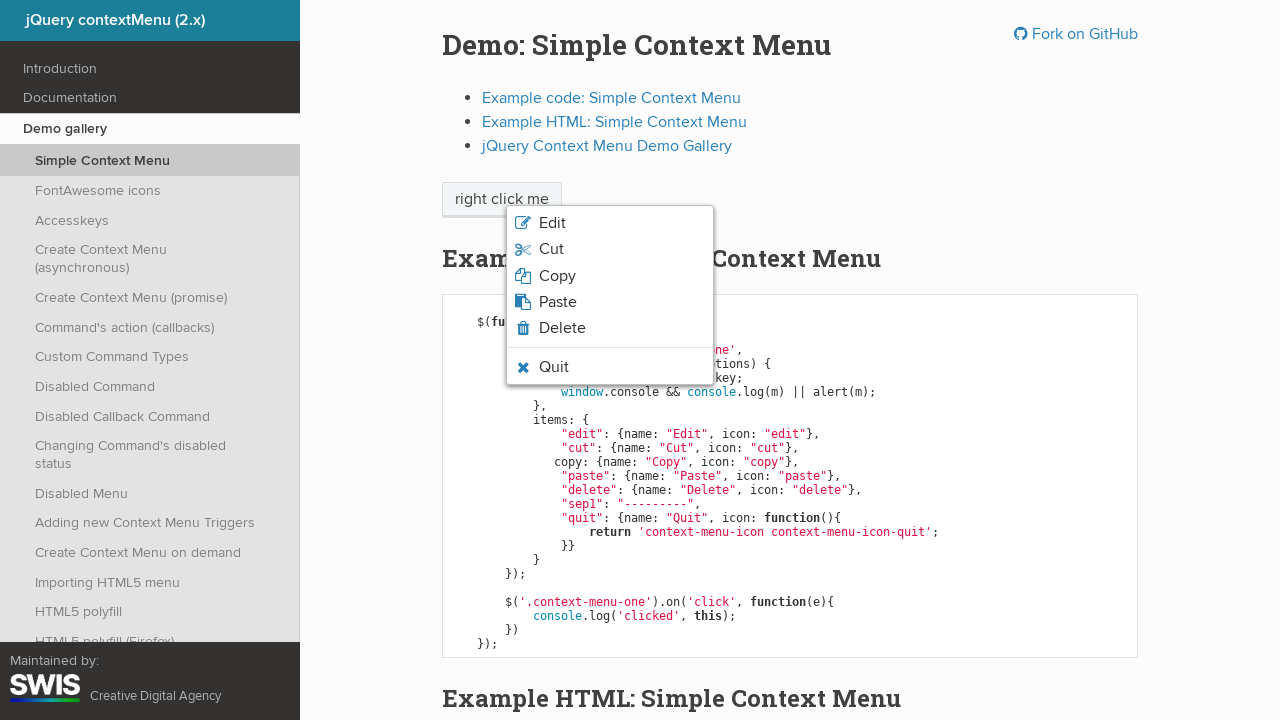